Tests e-commerce shopping flow by searching for products containing "ber", adding all matching items to cart, proceeding to checkout, applying a promo code, and verifying the discount is applied correctly.

Starting URL: https://rahulshettyacademy.com/seleniumPractise/

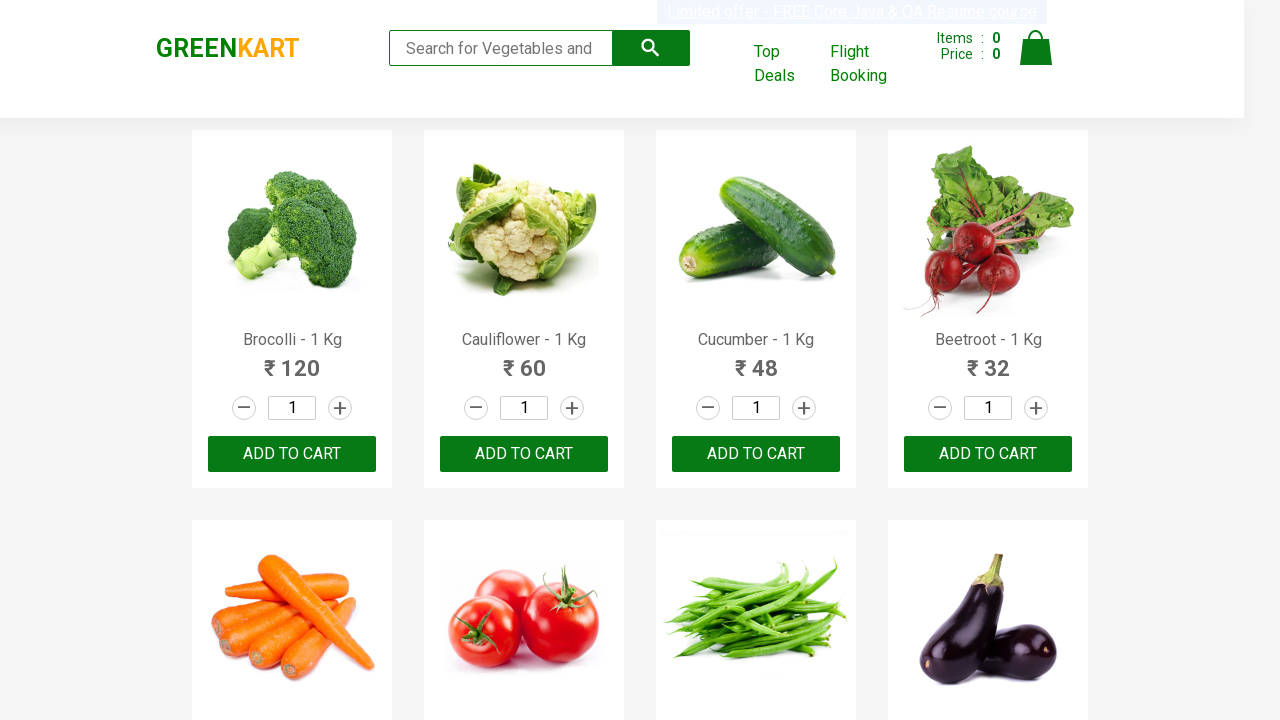

Filled search field with 'ber' to filter products on input[type='search']
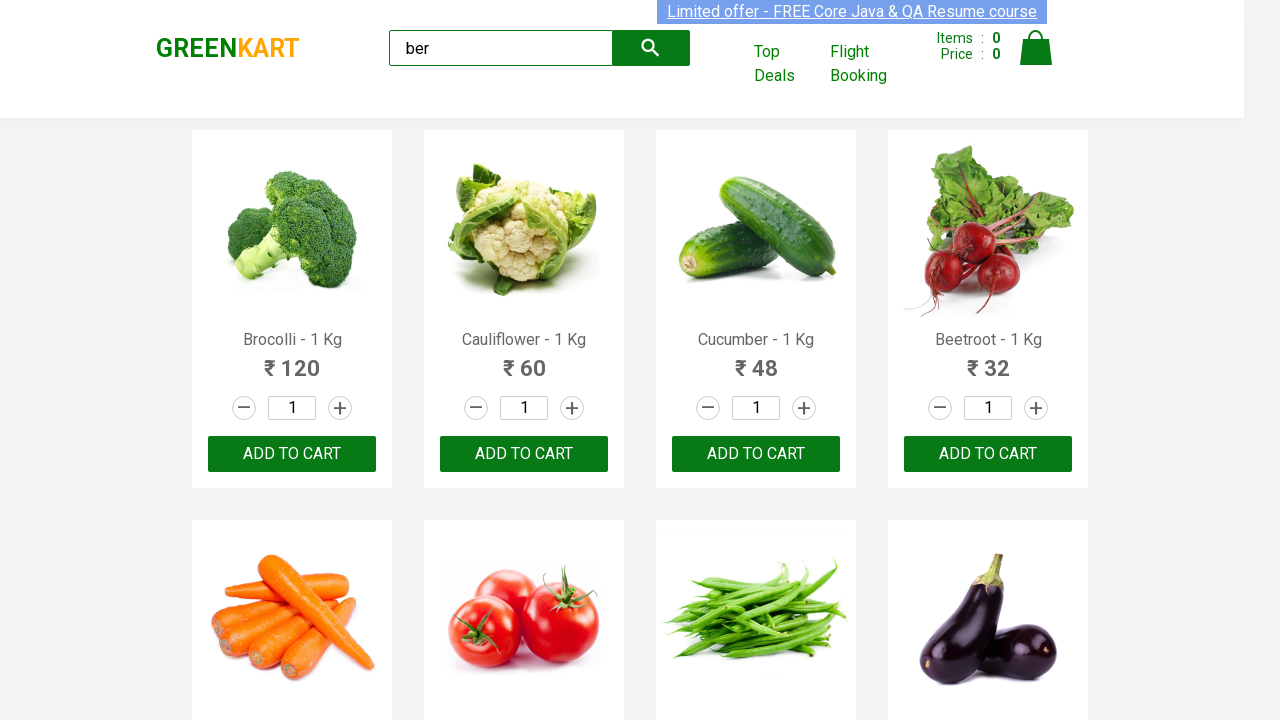

Waited for filtered products to load
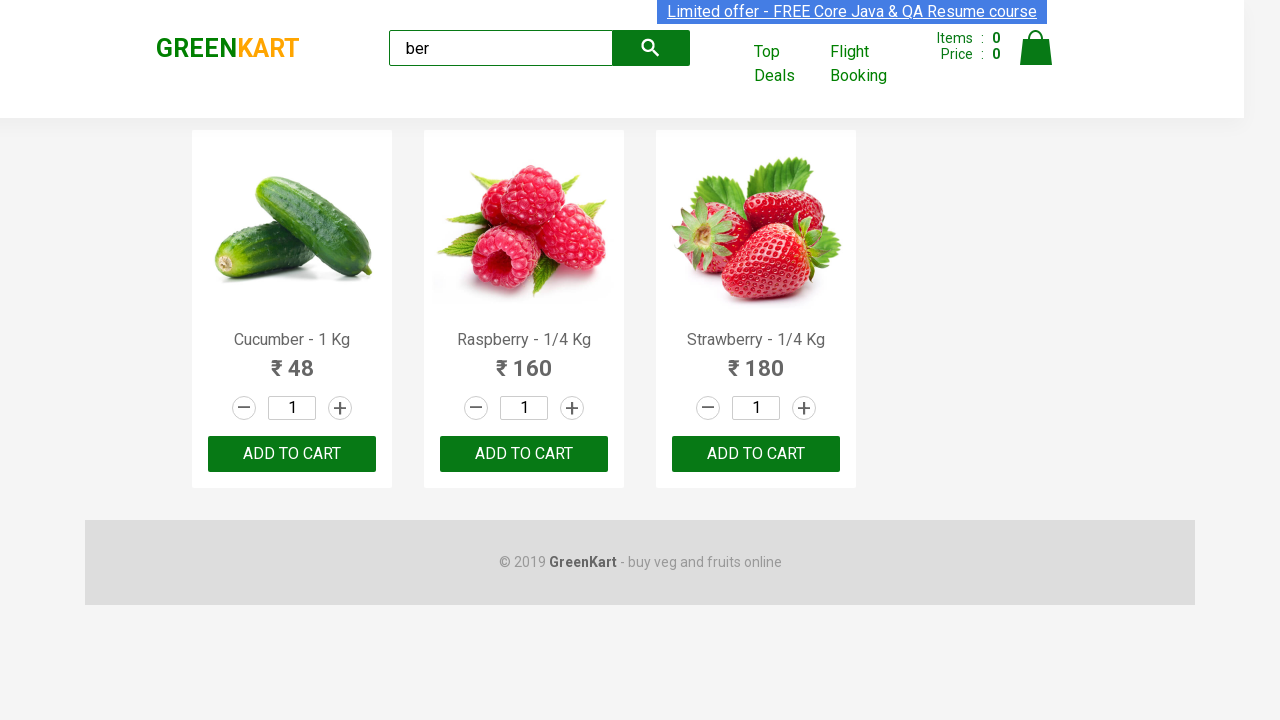

Clicked 'Add to Cart' button for a product containing 'ber' at (292, 454) on xpath=//div[@class='product-action']/button >> nth=0
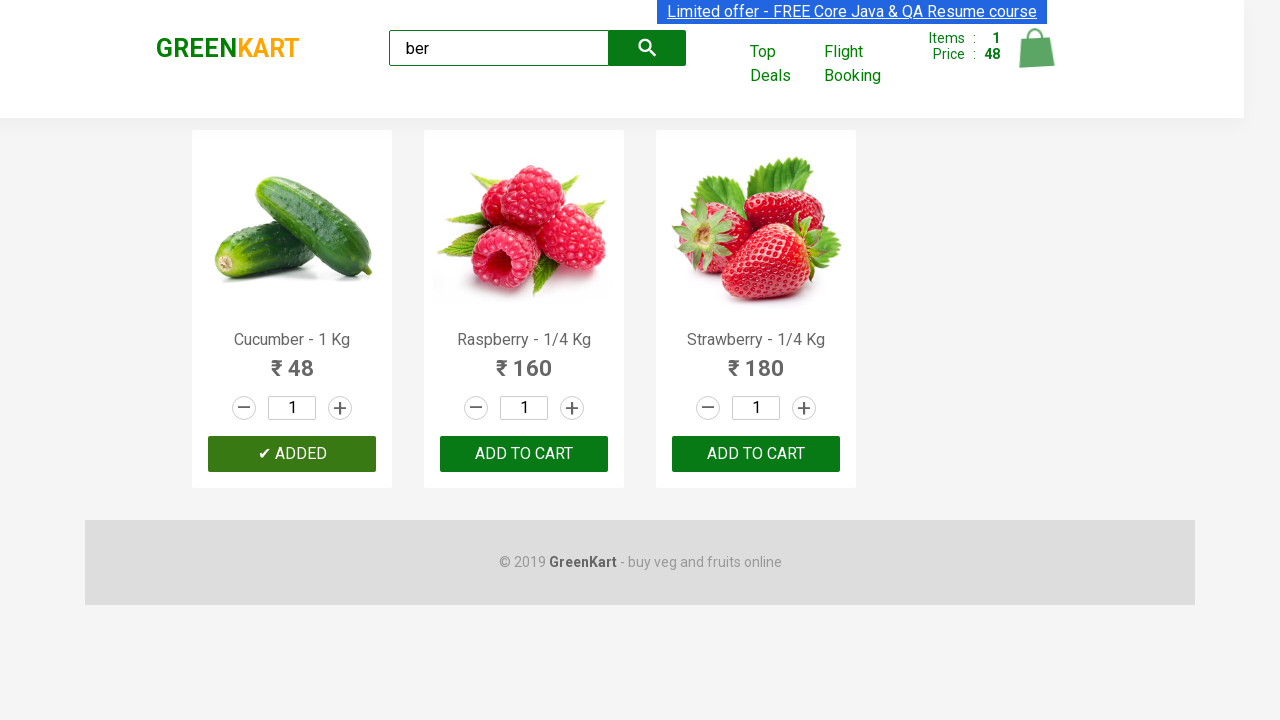

Clicked 'Add to Cart' button for a product containing 'ber' at (524, 454) on xpath=//div[@class='product-action']/button >> nth=1
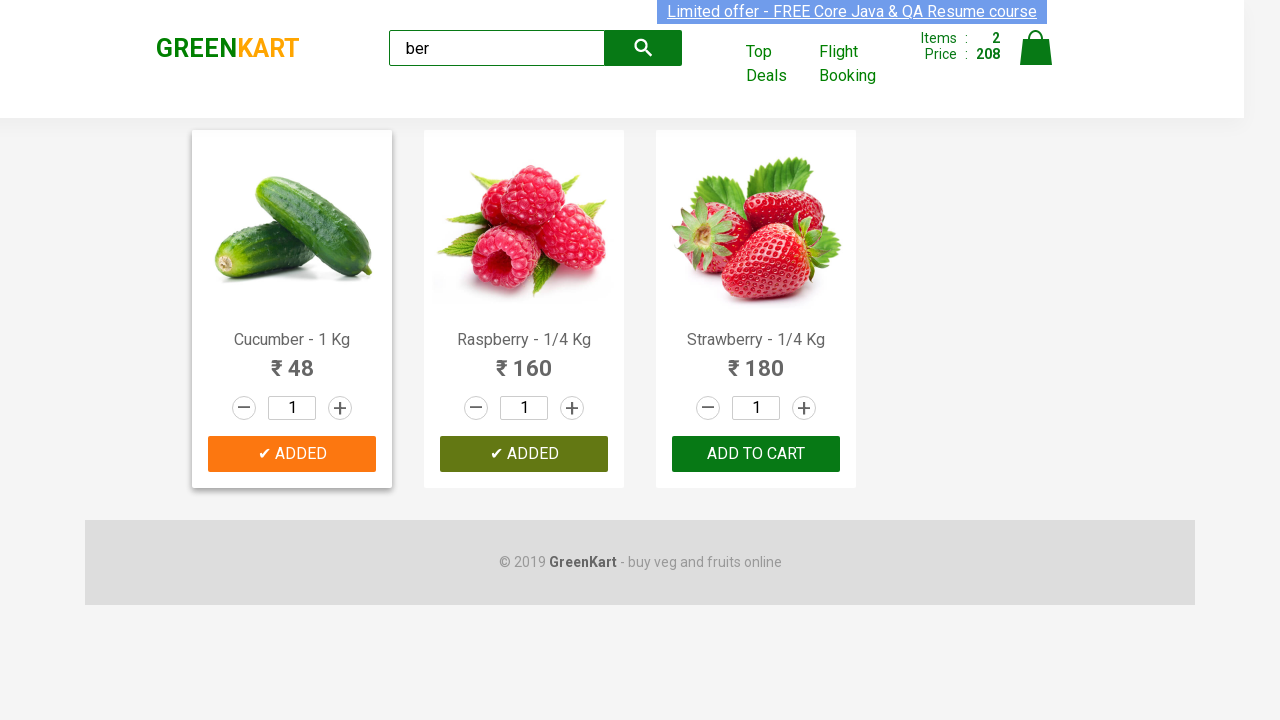

Clicked 'Add to Cart' button for a product containing 'ber' at (756, 454) on xpath=//div[@class='product-action']/button >> nth=2
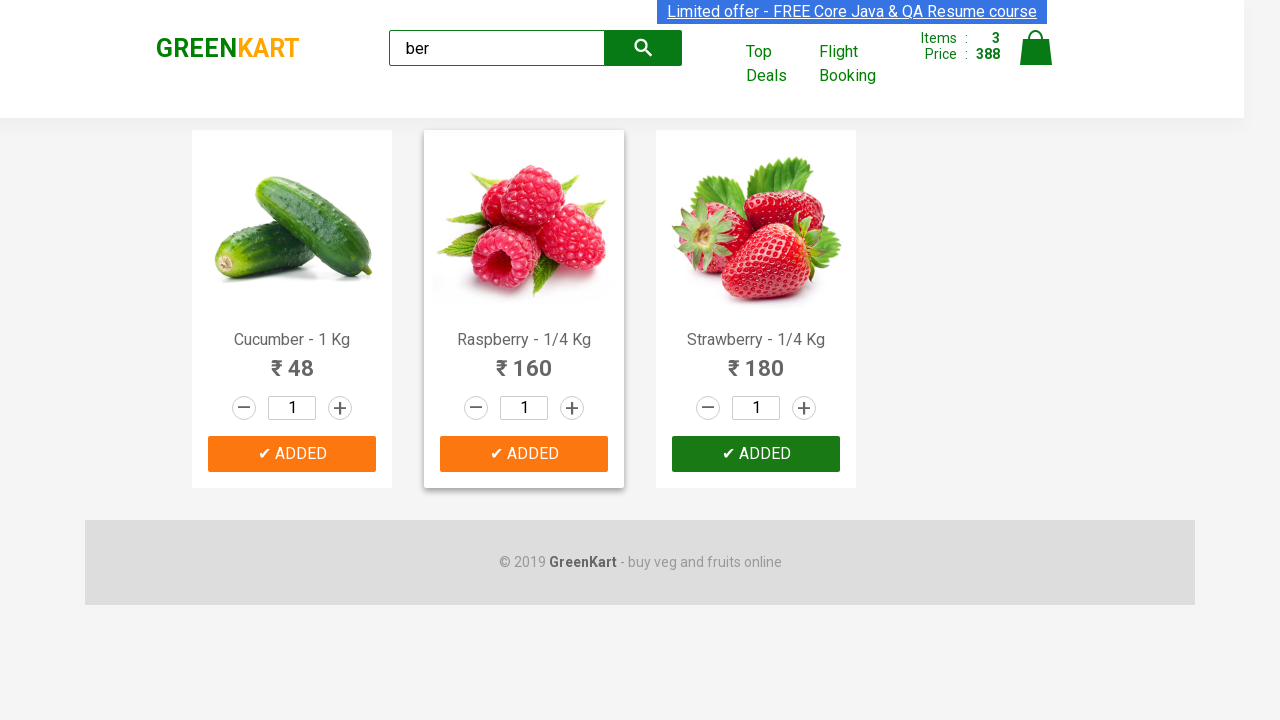

Clicked cart icon to view shopping cart at (1036, 48) on img[alt='Cart']
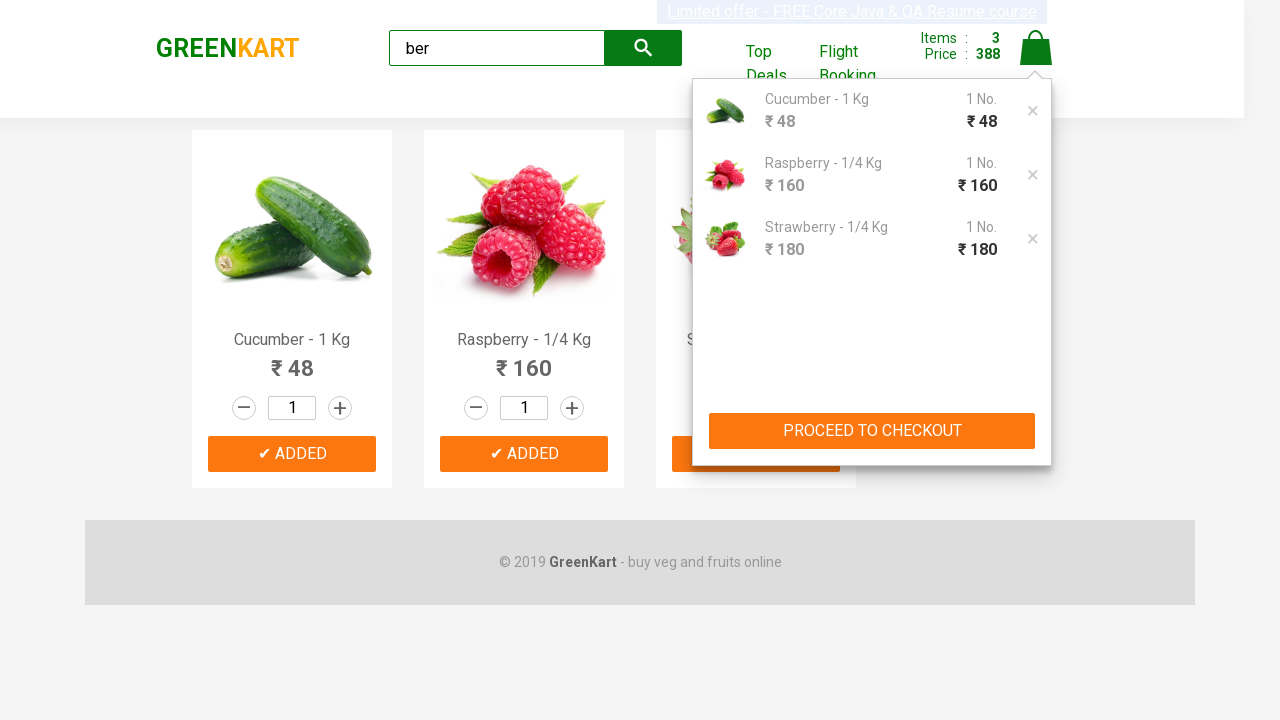

Clicked 'PROCEED TO CHECKOUT' button at (872, 431) on xpath=//button[text()='PROCEED TO CHECKOUT']
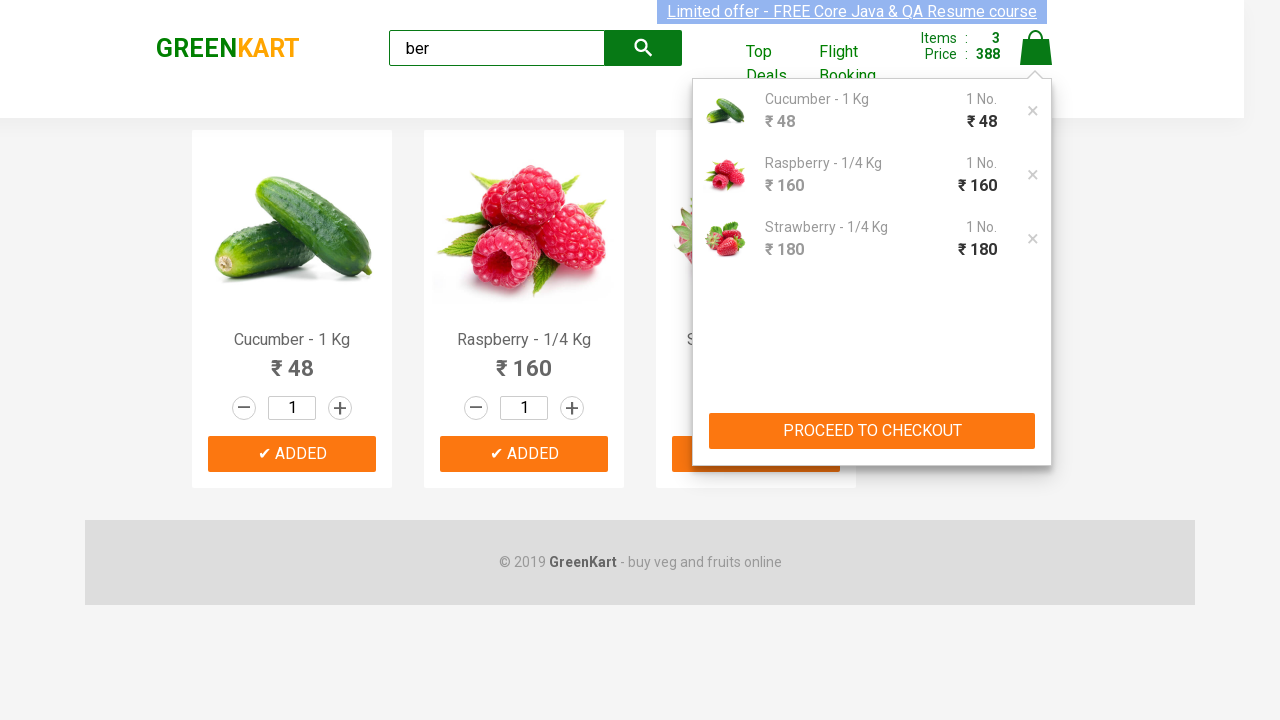

Checkout page loaded with total amount displayed
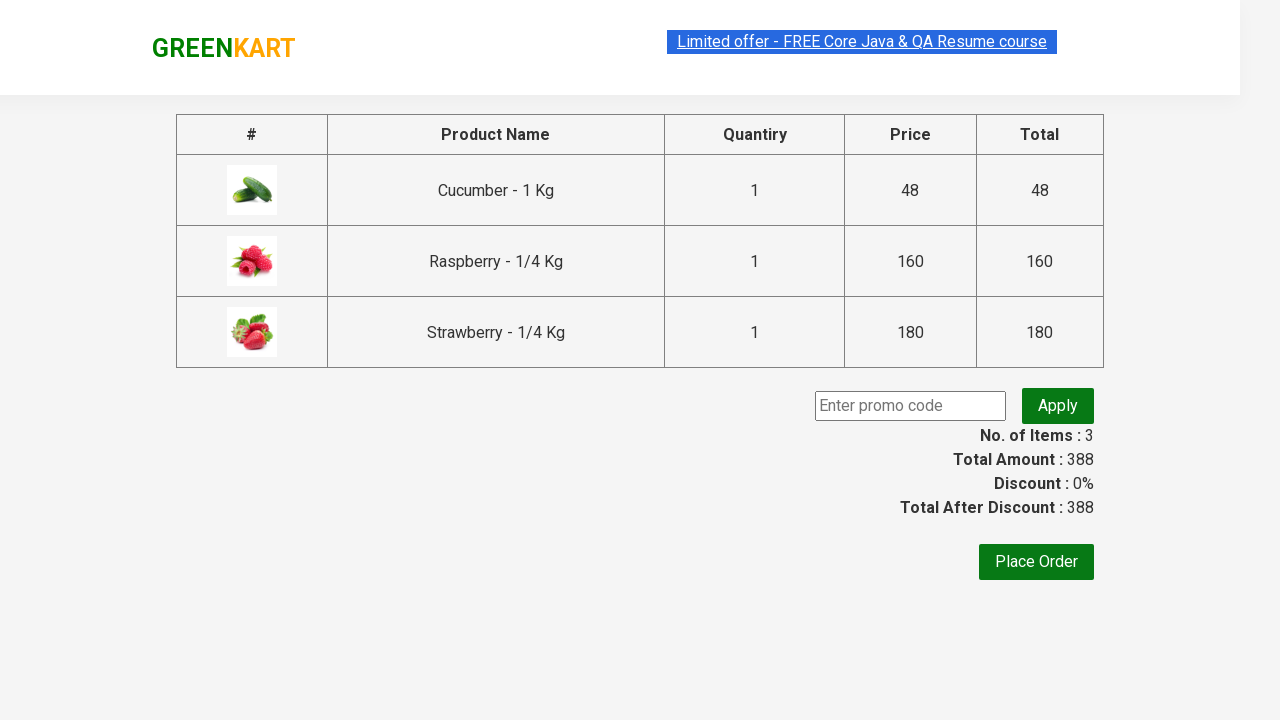

Entered promo code 'rahulshettyacademy' on .promoCode
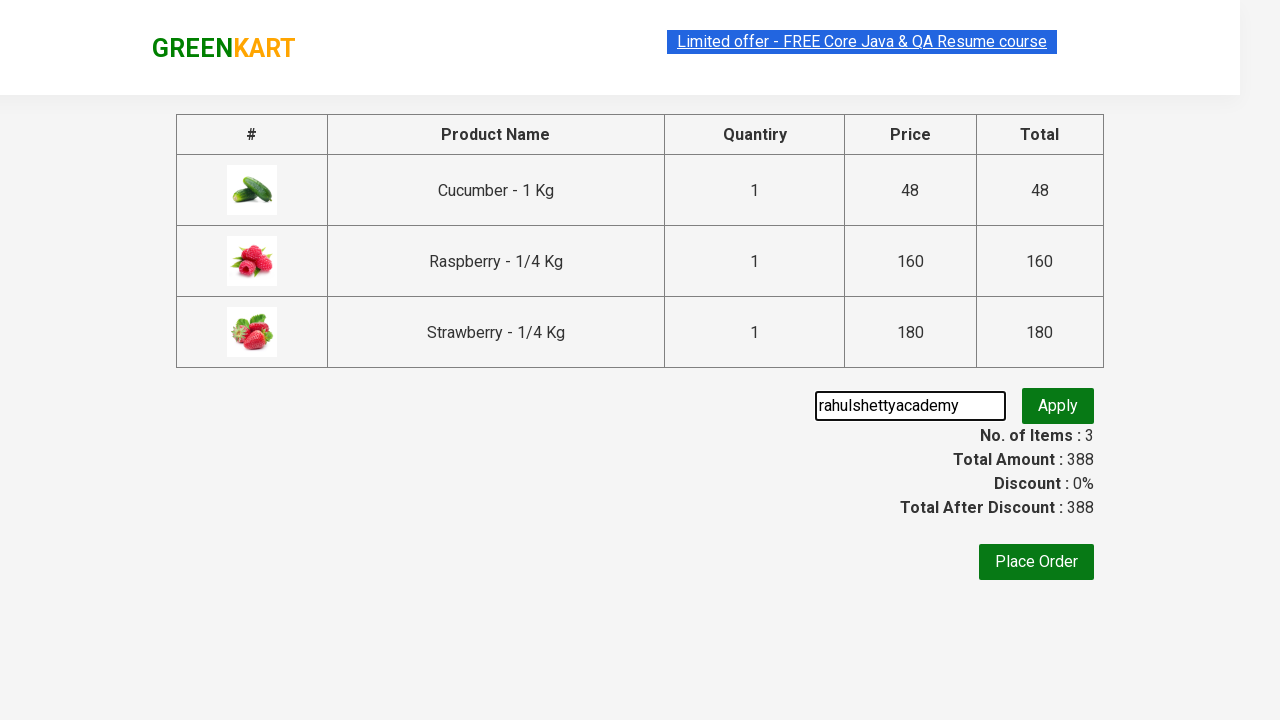

Clicked button to apply promo code at (1058, 406) on .promoBtn
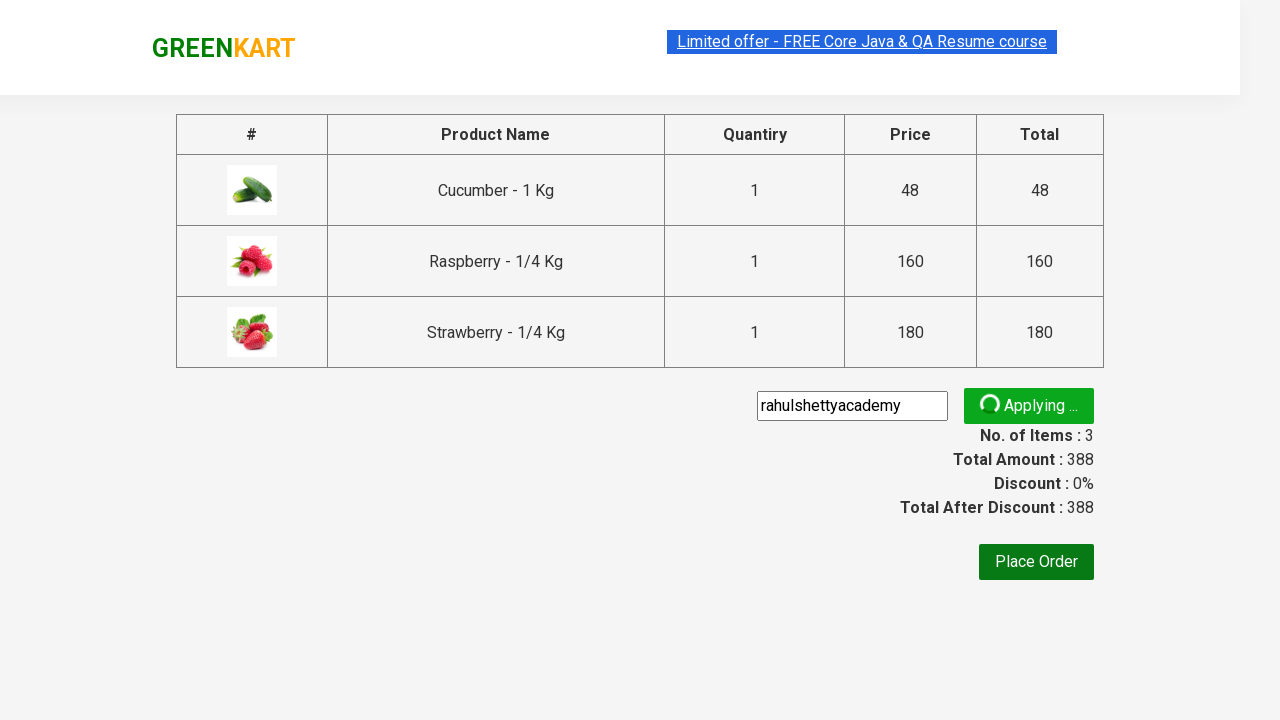

Promo code application confirmed with promo info displayed
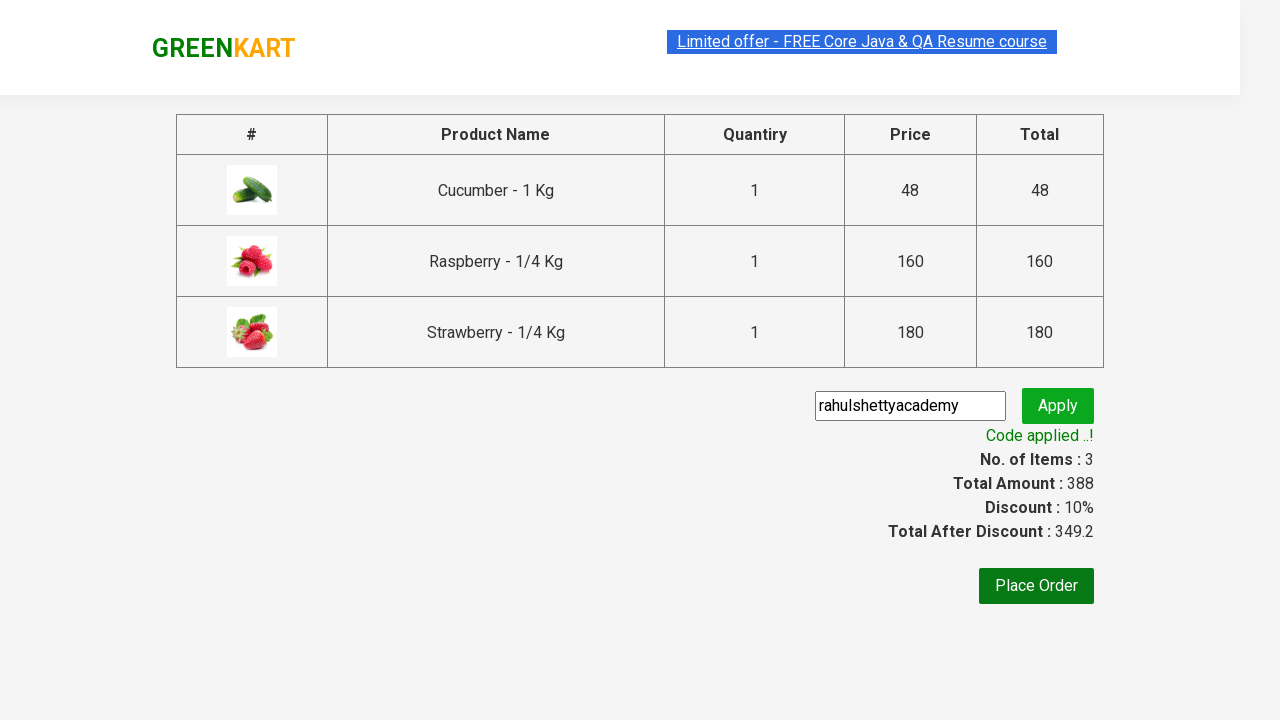

Discount amount is now visible, confirming promo code was successfully applied
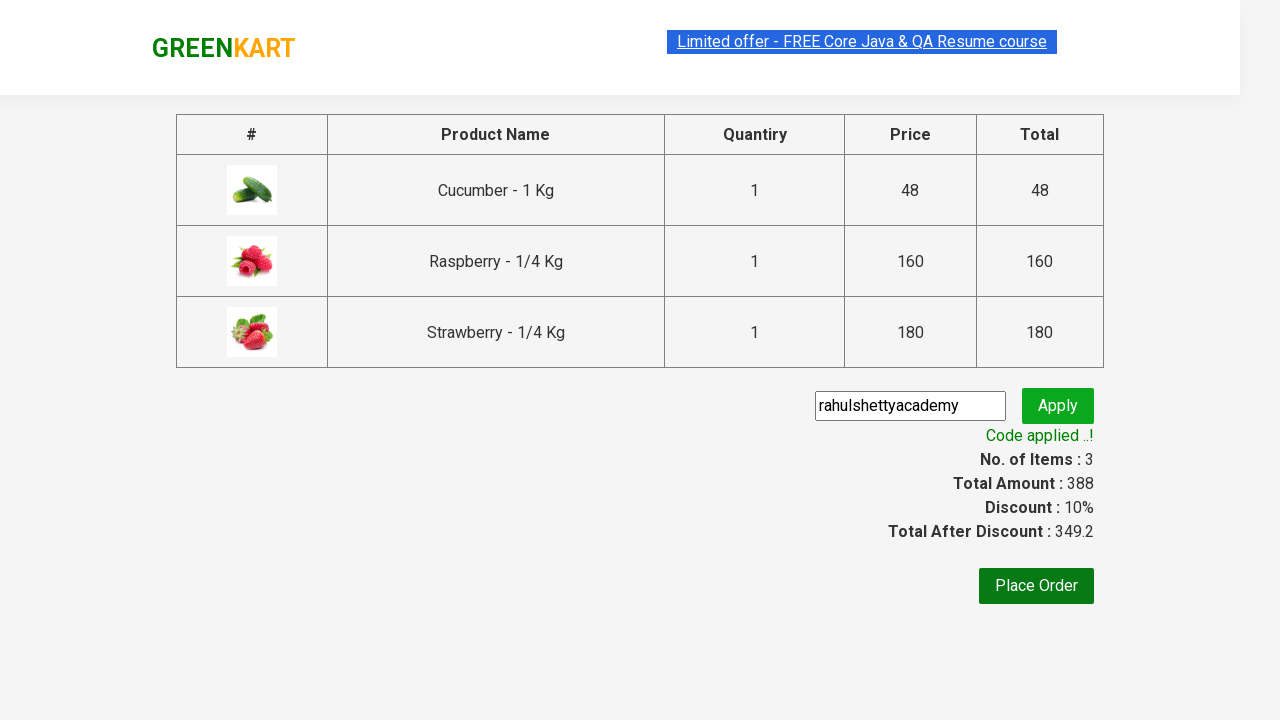

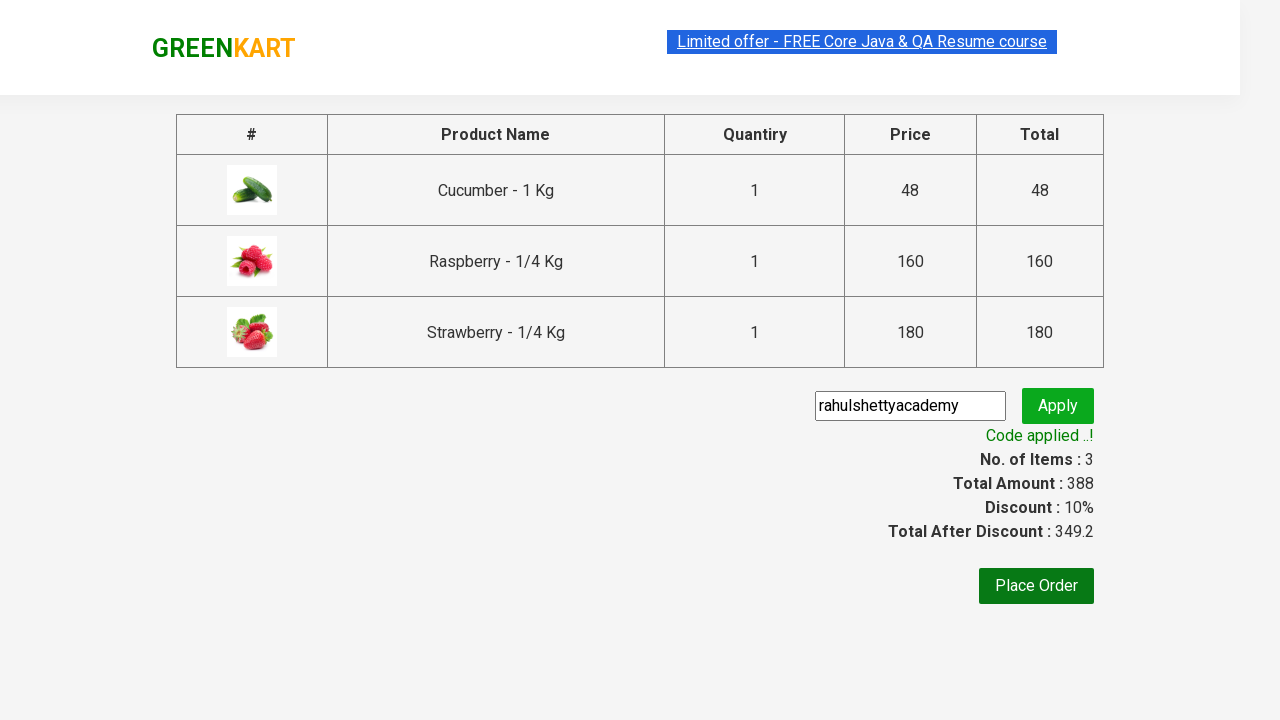